Tests keyboard shortcuts and text manipulation on a text comparison tool by entering text, copying it using Ctrl+A/Ctrl+C, and pasting it into another field using Tab navigation and Ctrl+V

Starting URL: https://text-compare.com

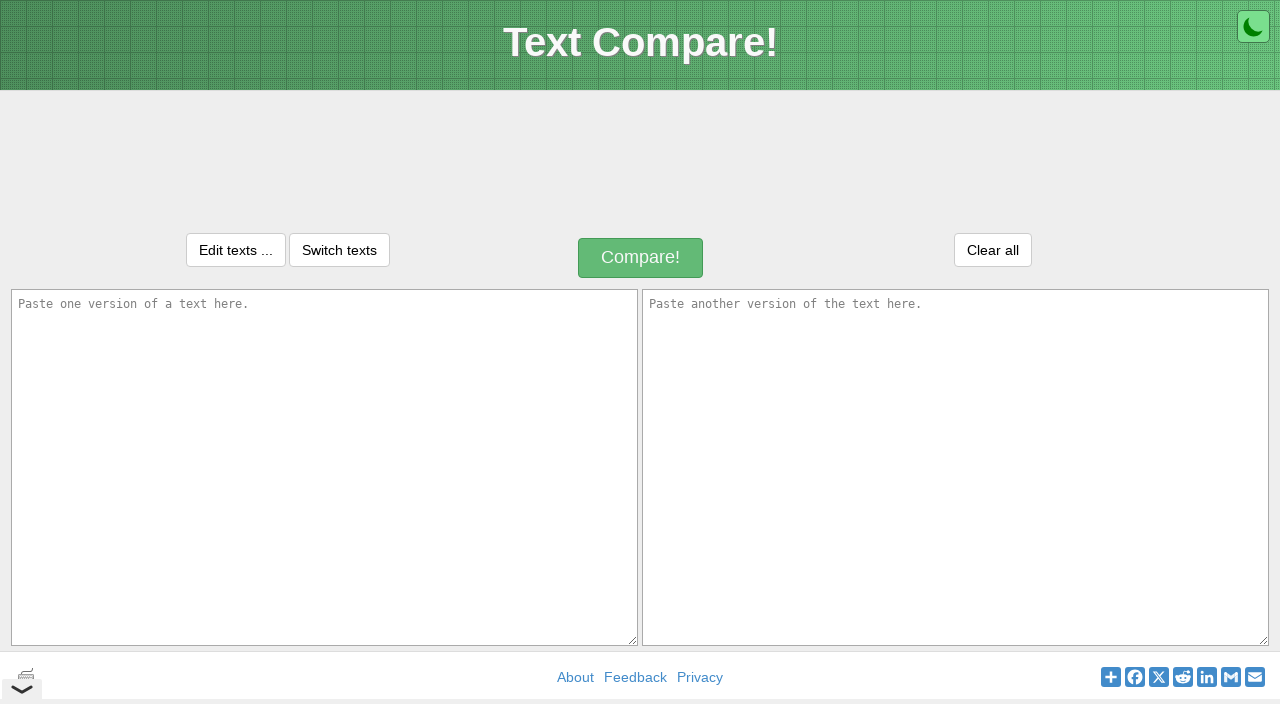

Entered 'Vijay Dhage' in first textarea on textarea[name='text1']
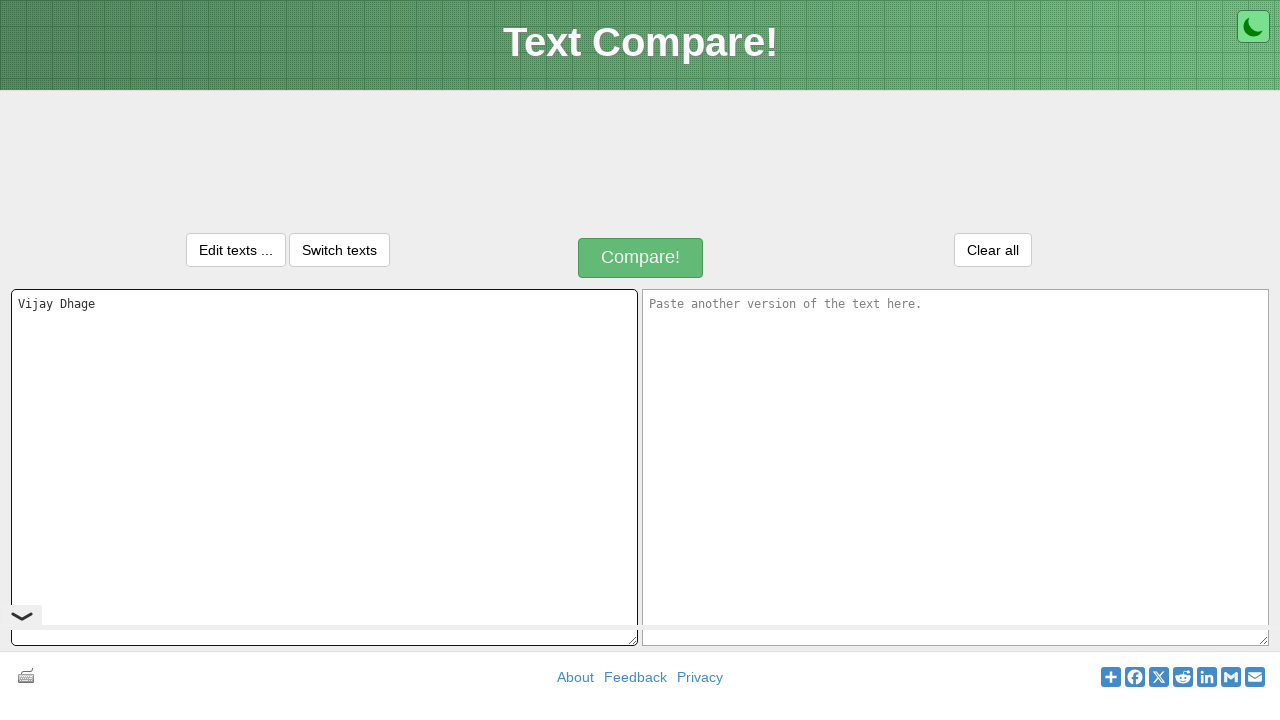

Selected all text in first textarea using Ctrl+A
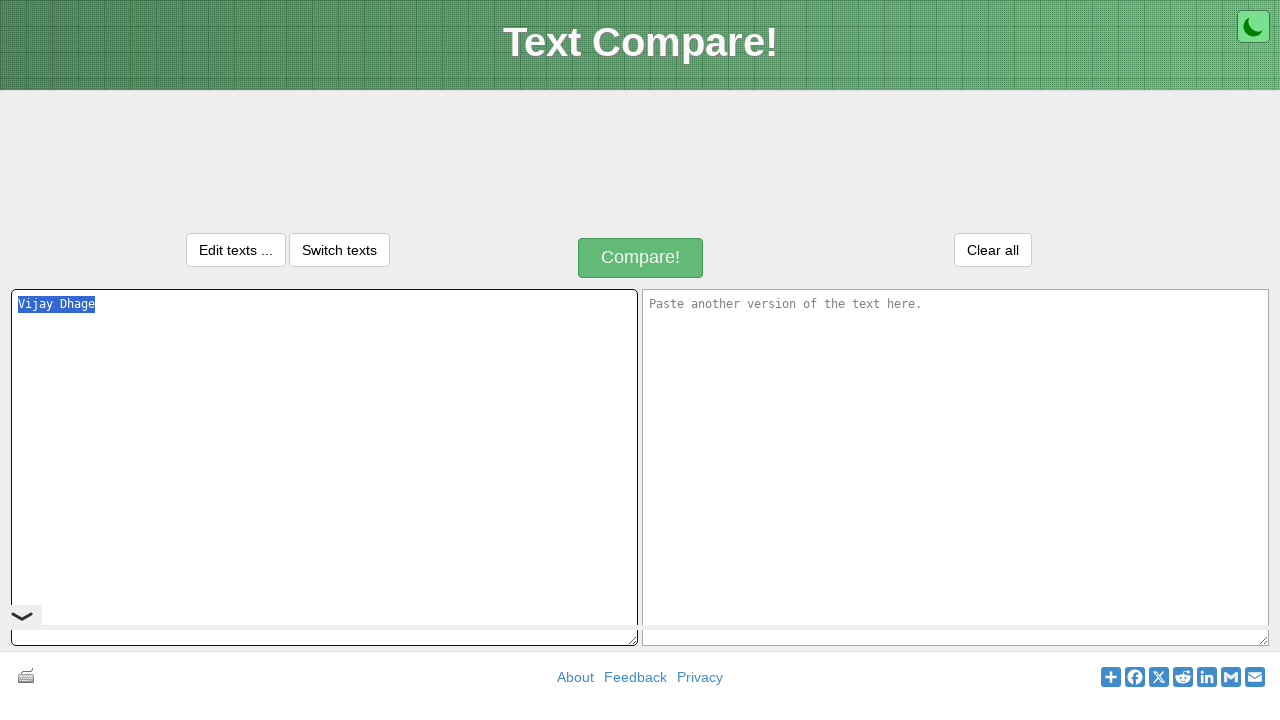

Copied selected text using Ctrl+C
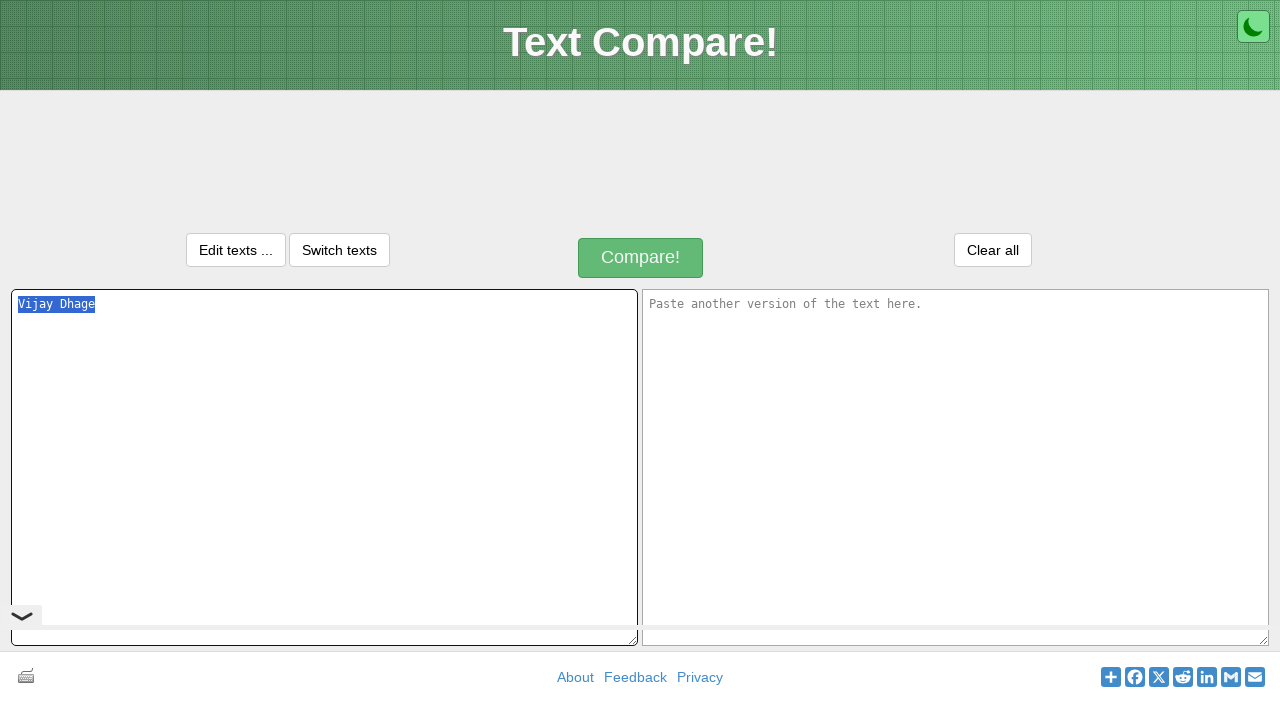

Navigated to next field using Tab key
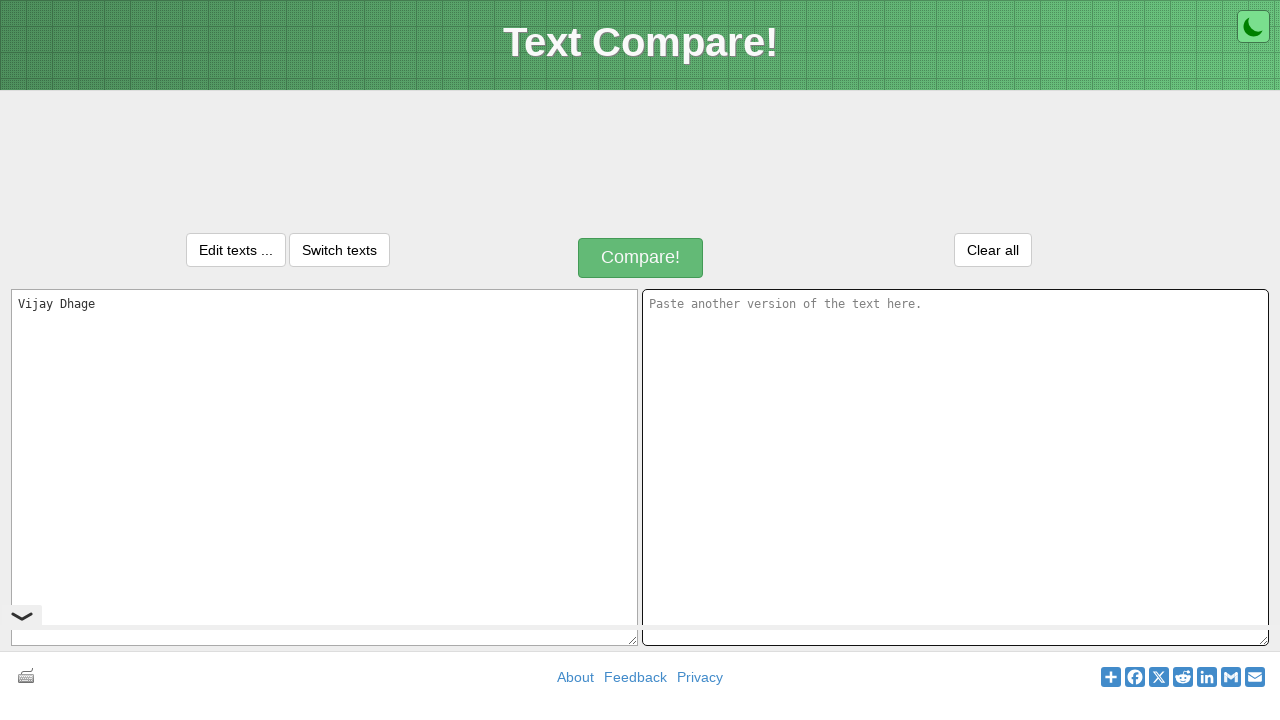

Pasted text into second textarea using Ctrl+V
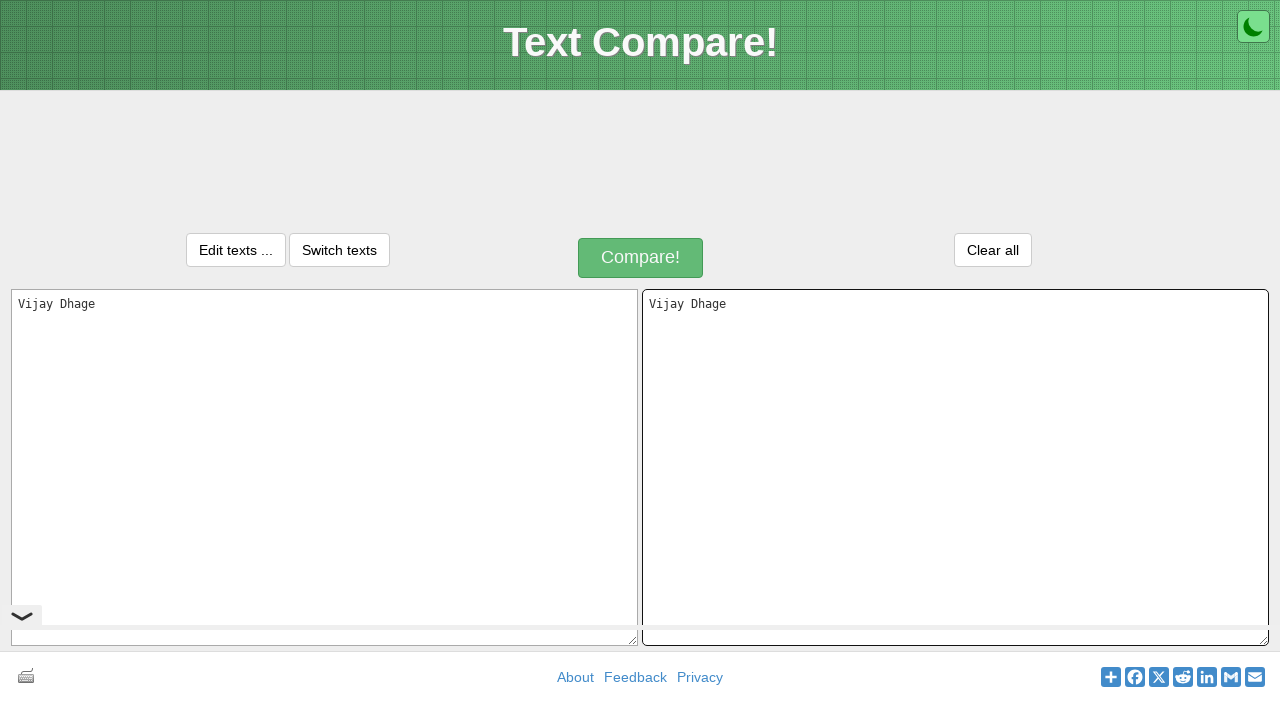

Selected all text in second textarea using Ctrl+A
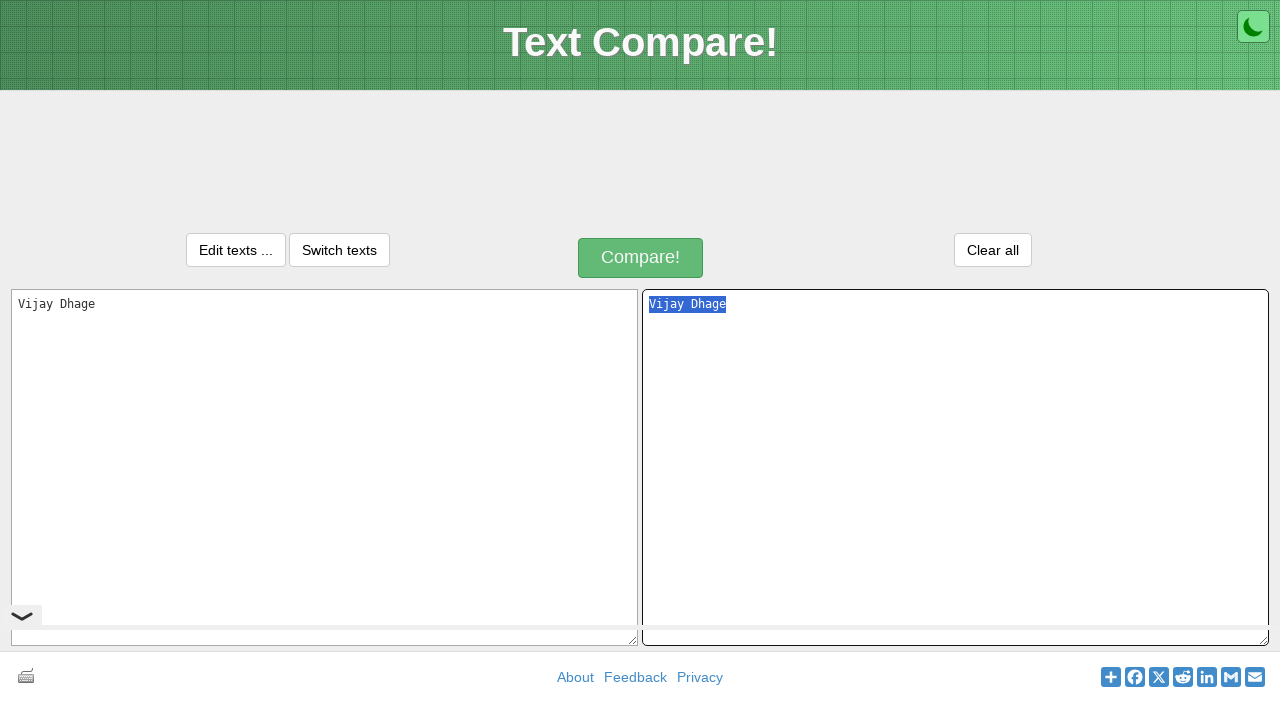

Pressed Enter key once
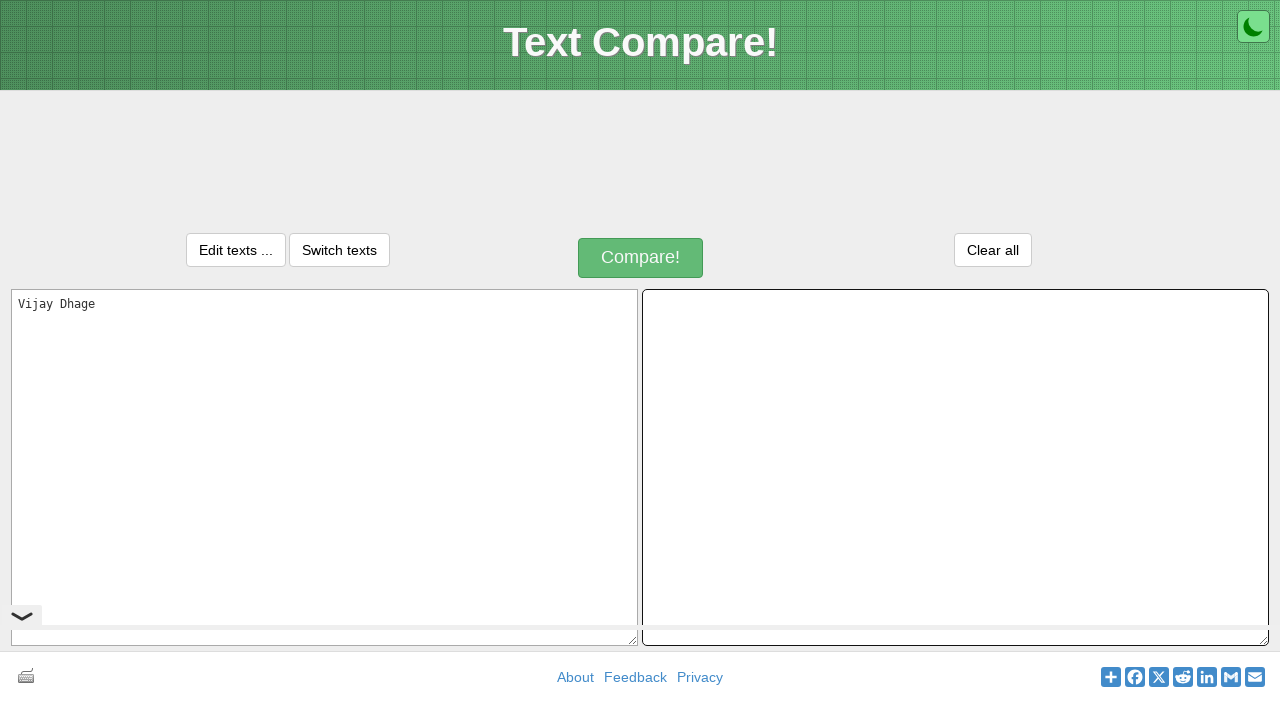

Pressed Enter key second time
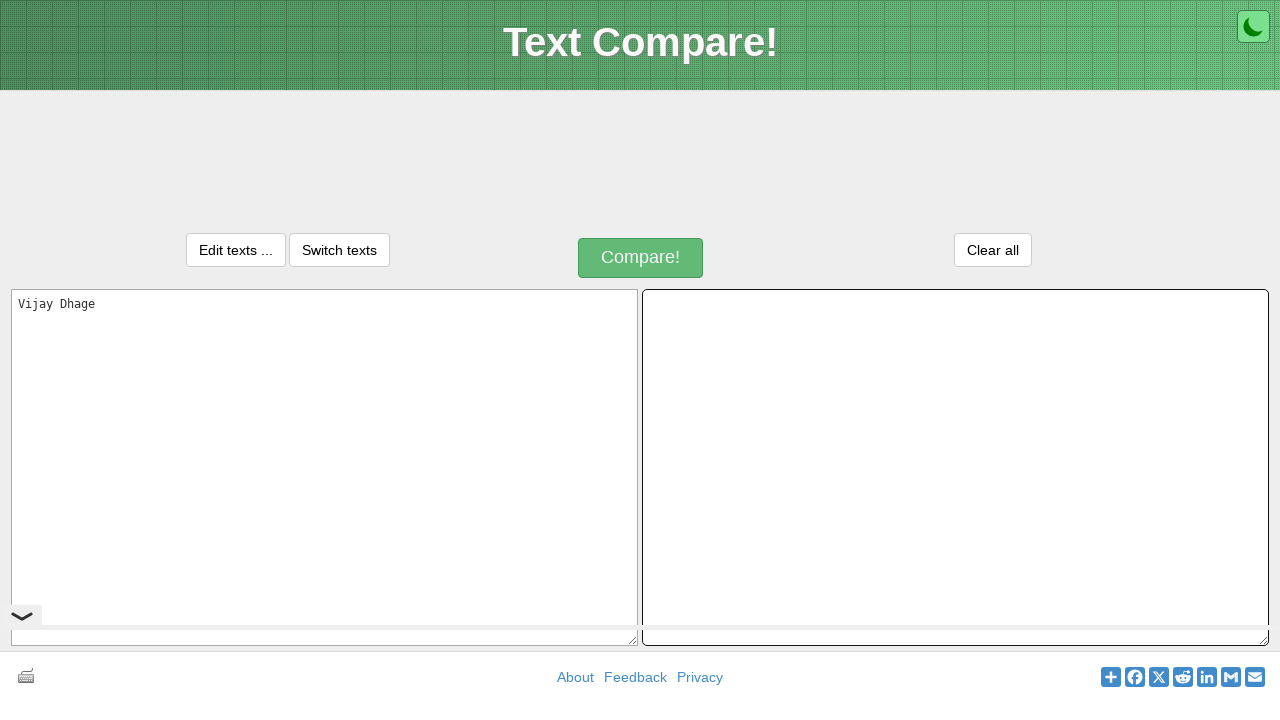

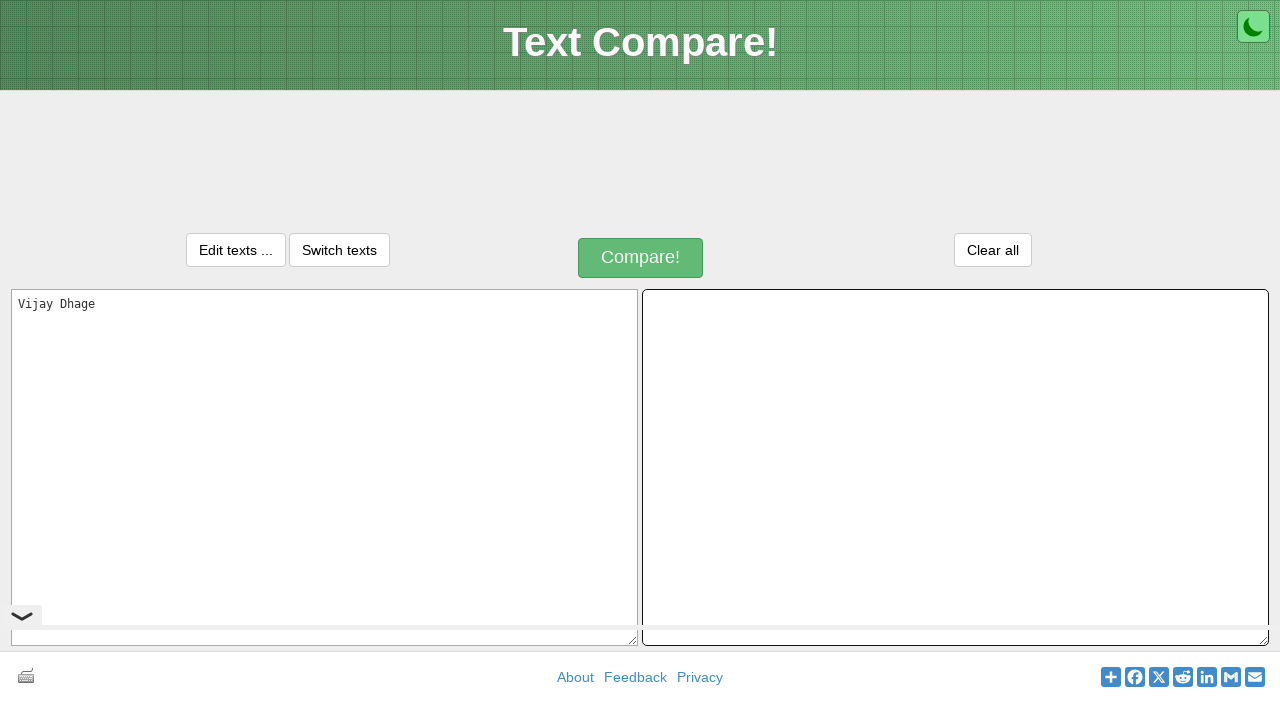